Tests checkbox functionality by locating two checkboxes, clicking them if not selected, and verifying their selection state

Starting URL: https://the-internet.herokuapp.com/checkboxes

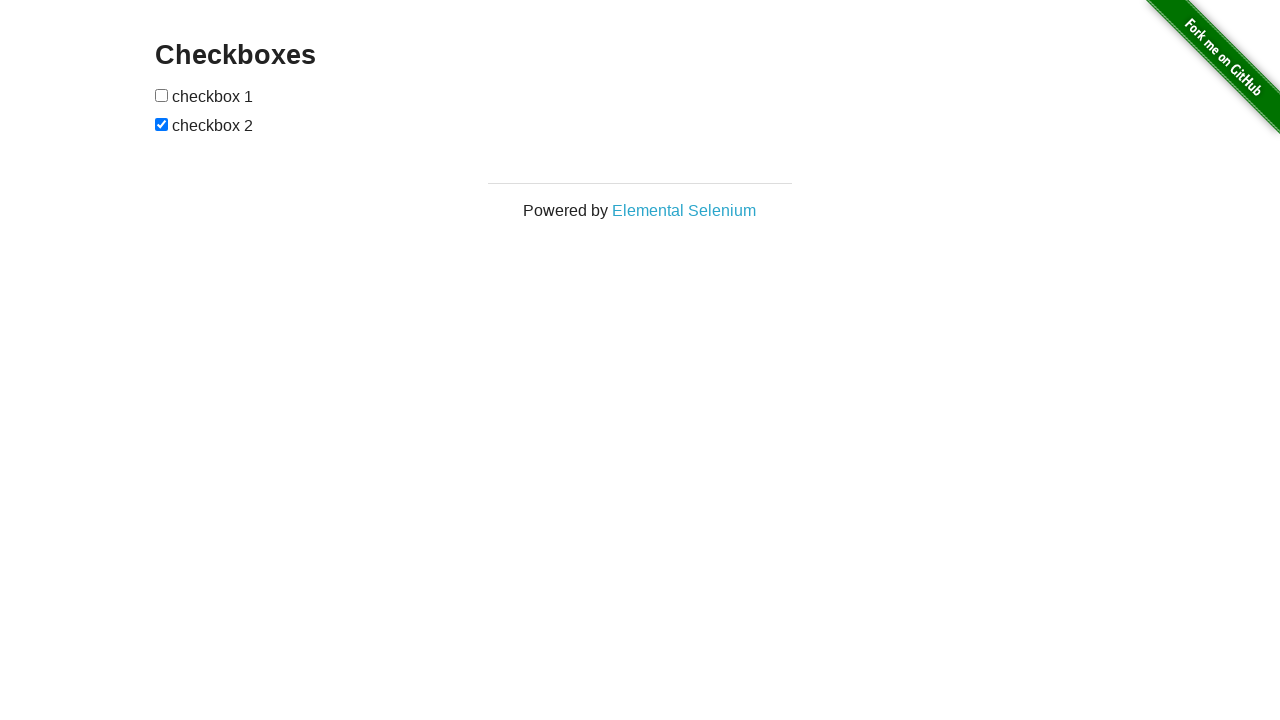

Located first checkbox element
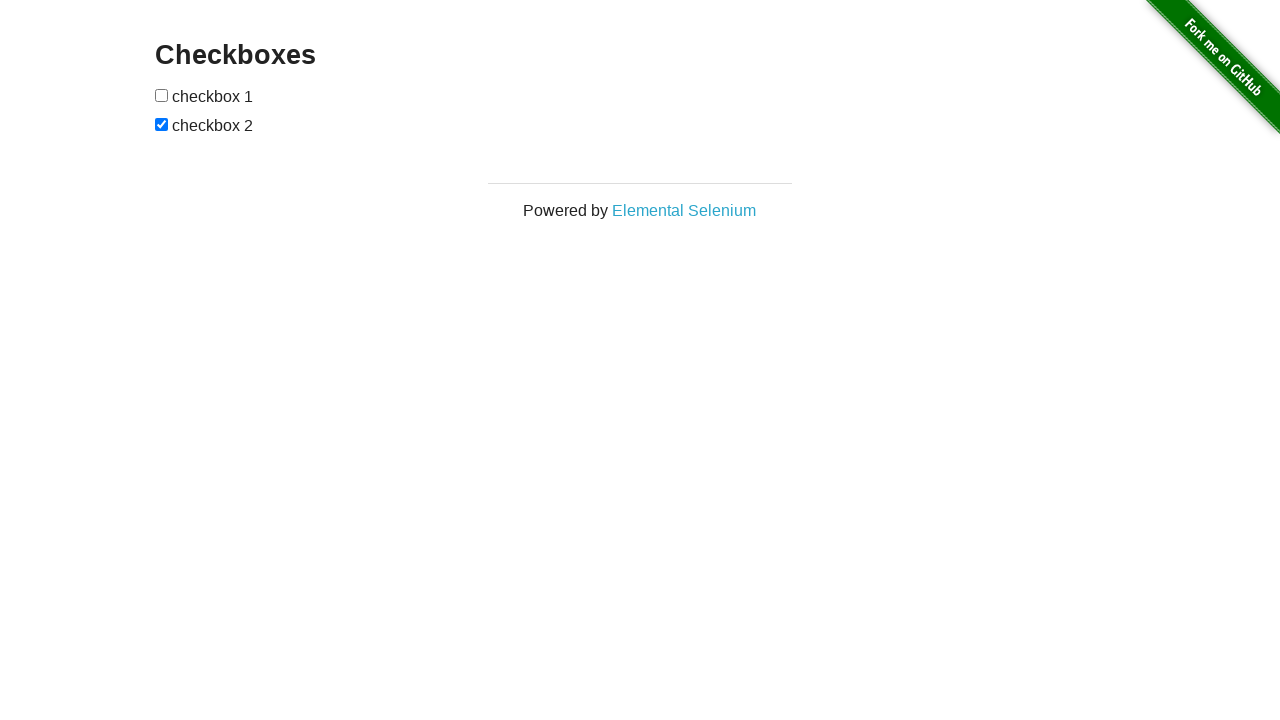

Checked first checkbox - it was not selected at (162, 95) on xpath=//input[@type='checkbox'][1]
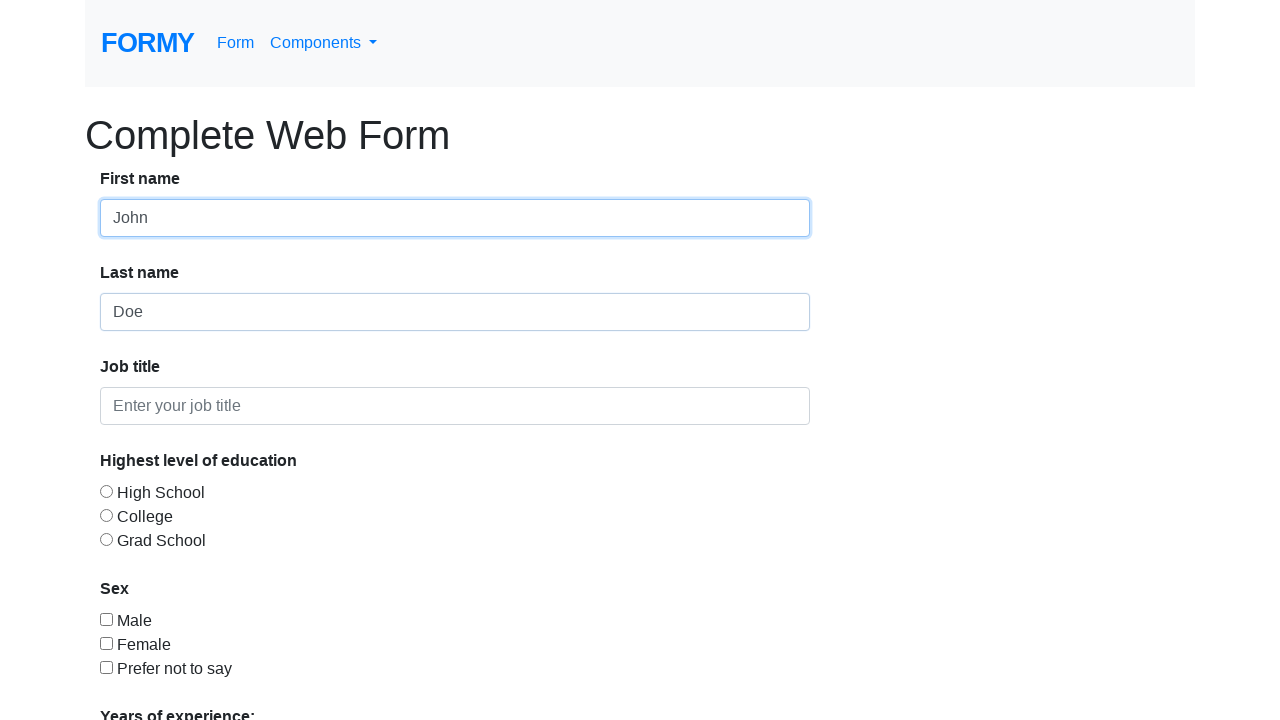

Clicked first checkbox to select it
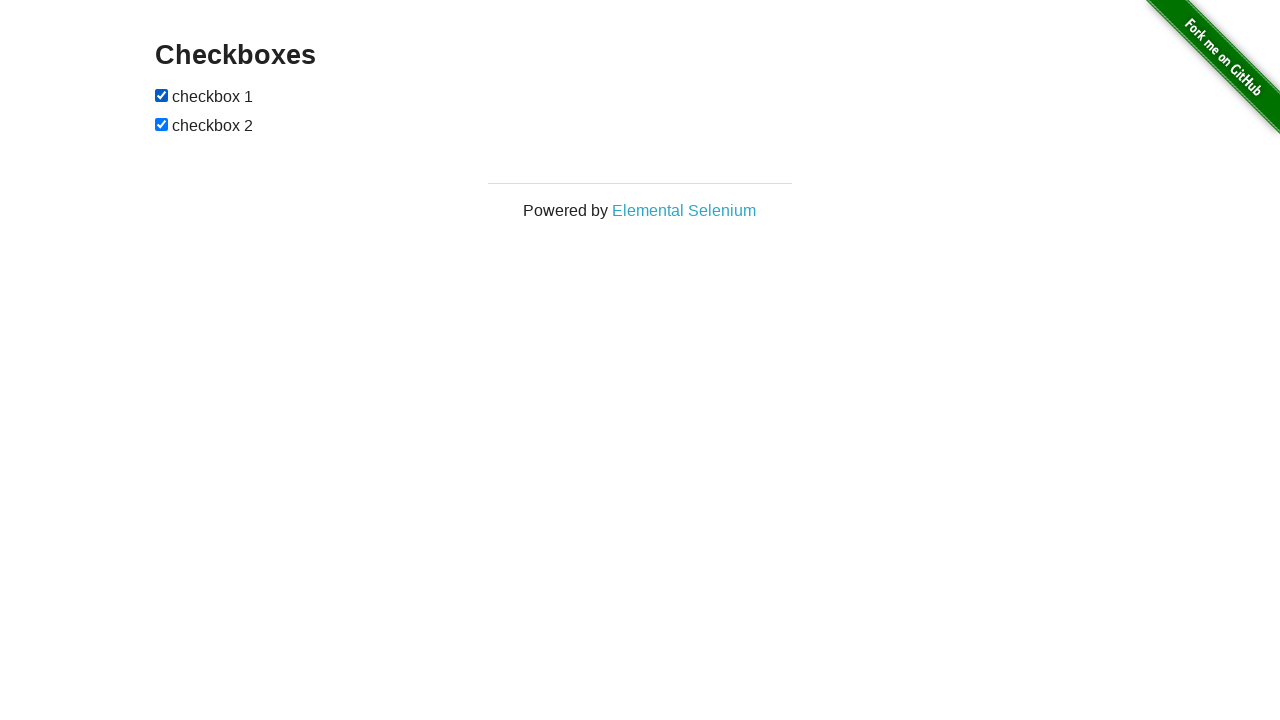

Verified first checkbox is selected
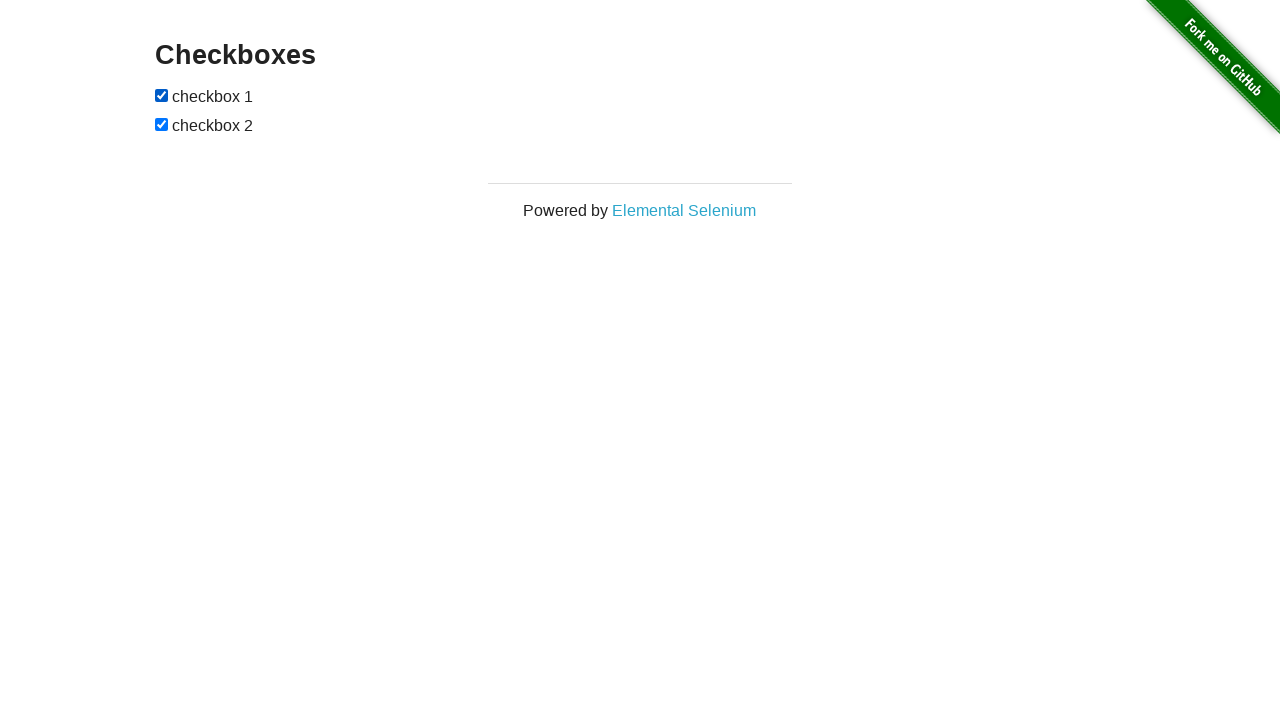

Located second checkbox element
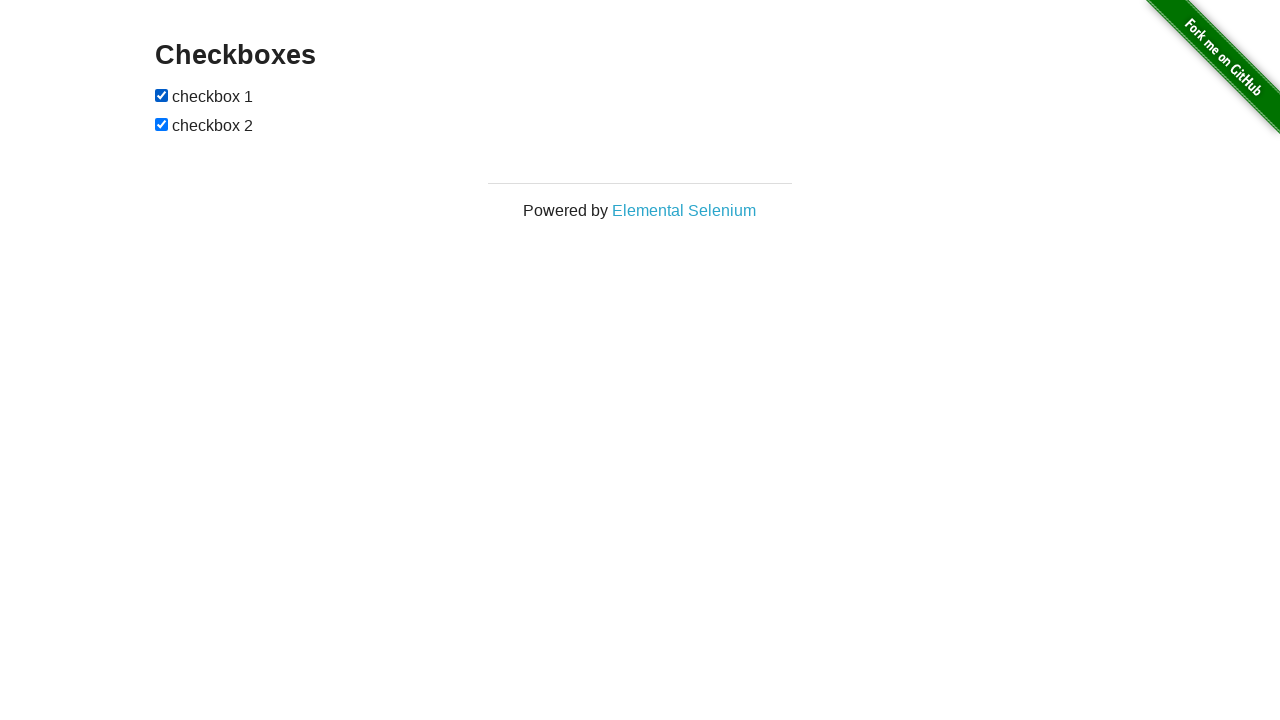

Second checkbox was already selected
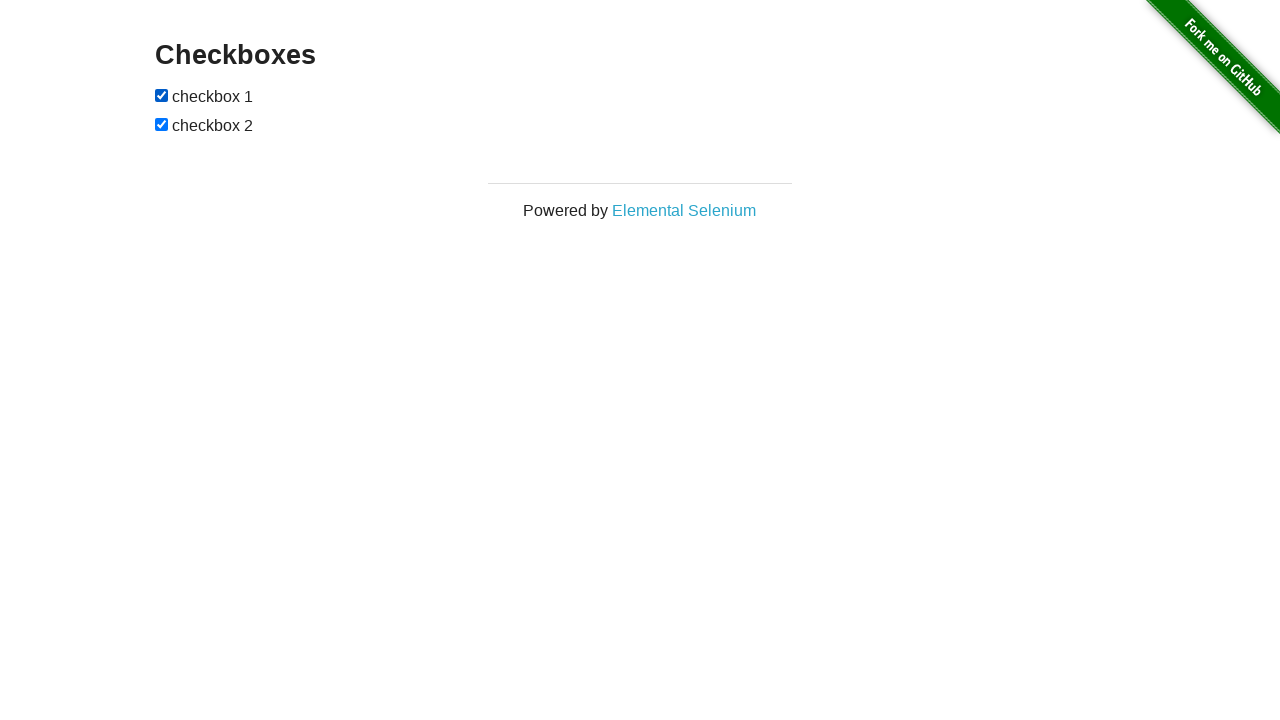

Verified second checkbox is selected
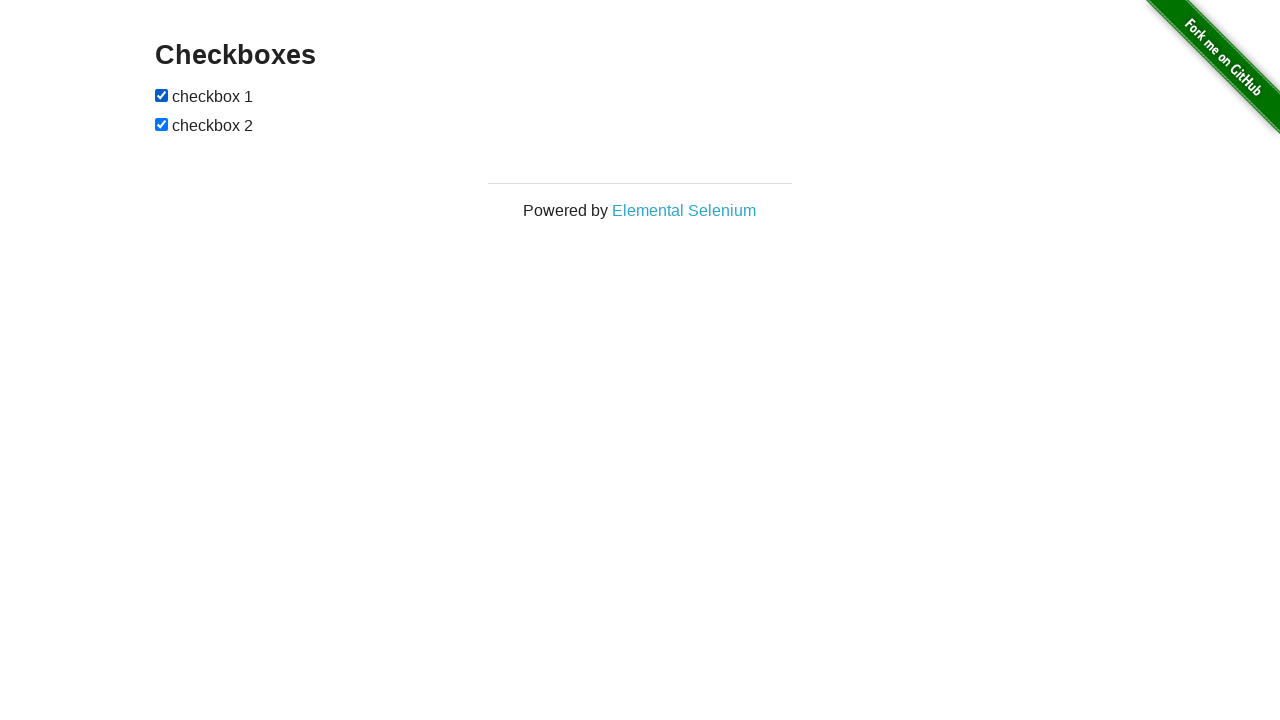

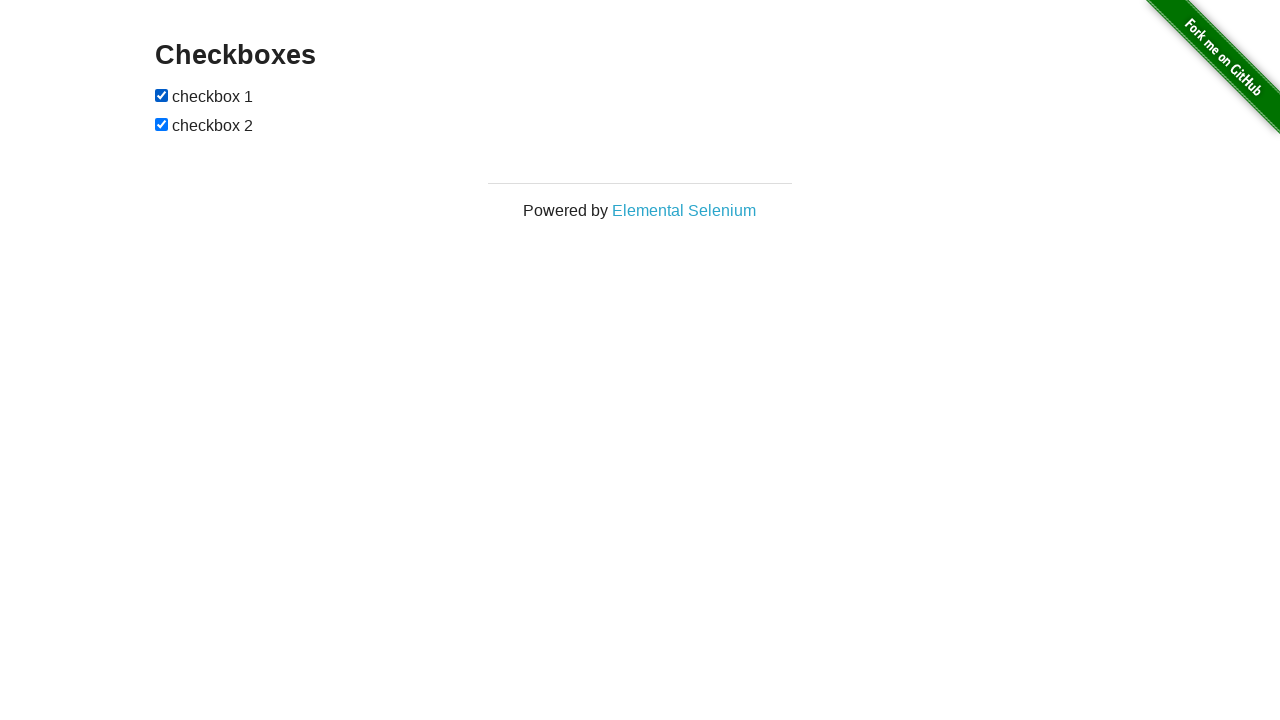